Tests JavaScript prompt dialog by clicking a button, entering text into the prompt, accepting it, and verifying the response

Starting URL: https://popageorgianvictor.github.io/PUBLISHED-WEBPAGES/alert_confirm_prompt

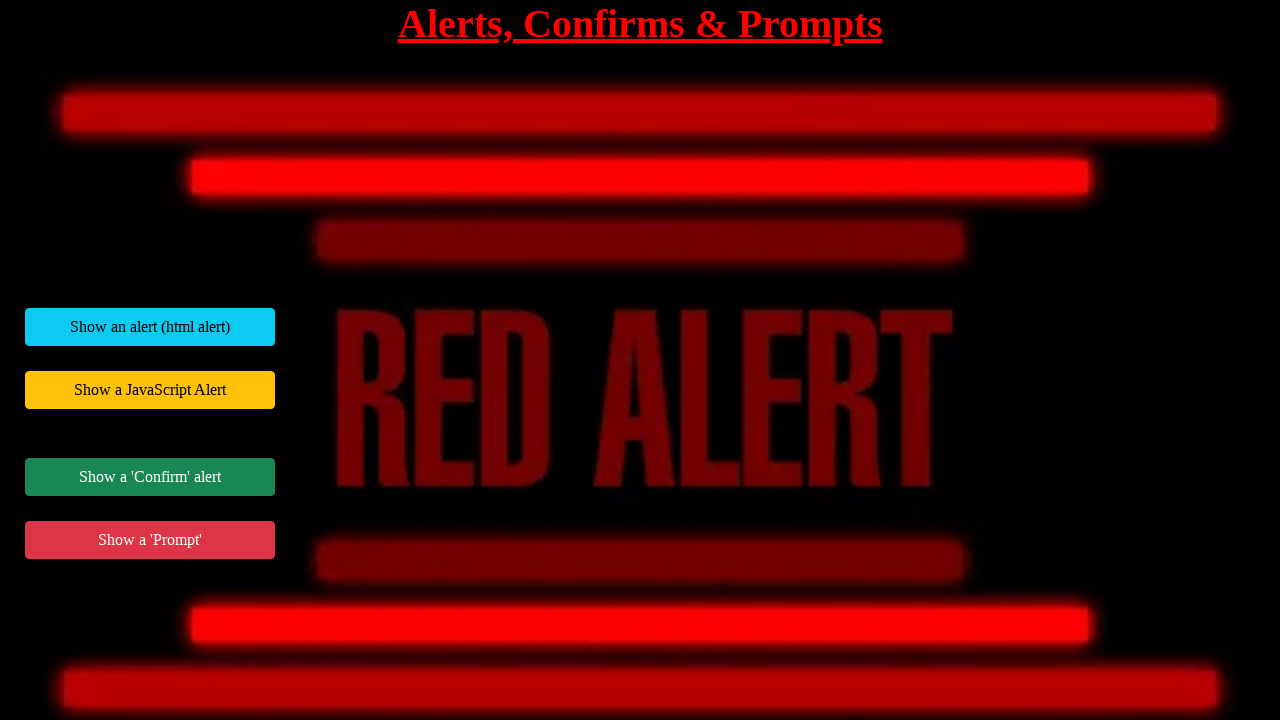

Set up dialog handler to accept prompt with text 'selenium_test_input'
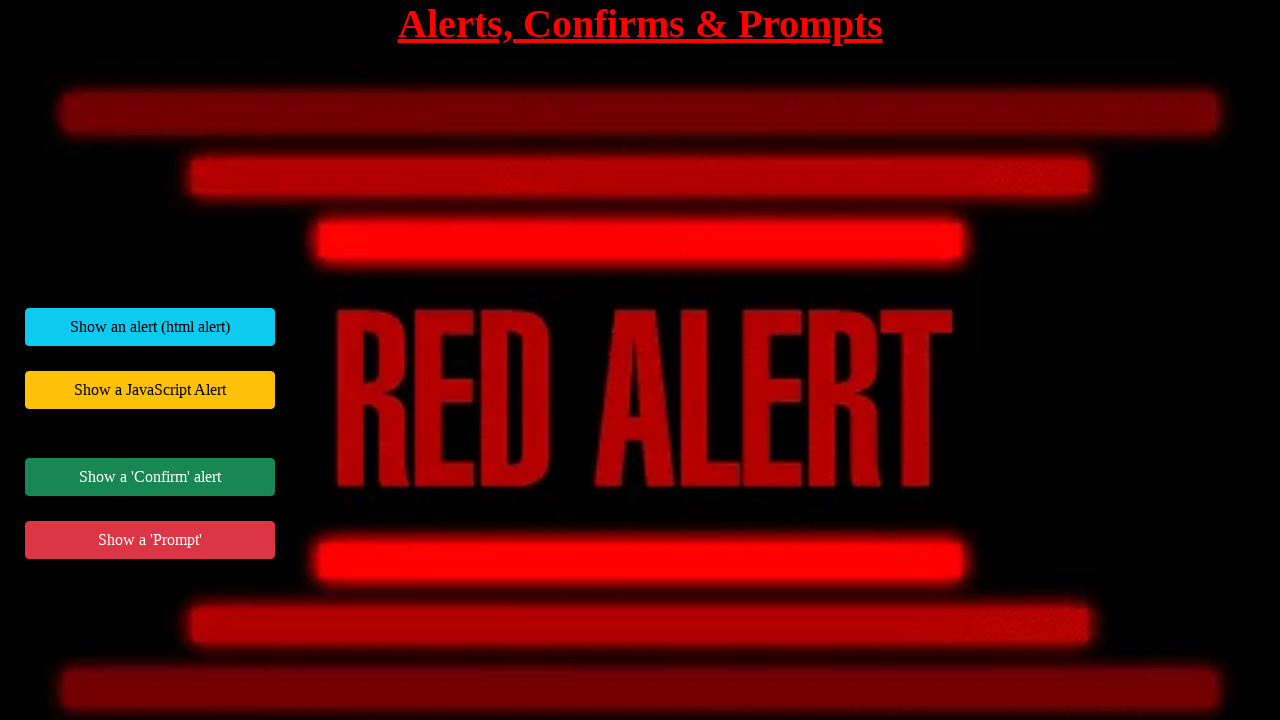

Clicked JavaScript prompt button at (150, 540) on div#jsPromptExample button
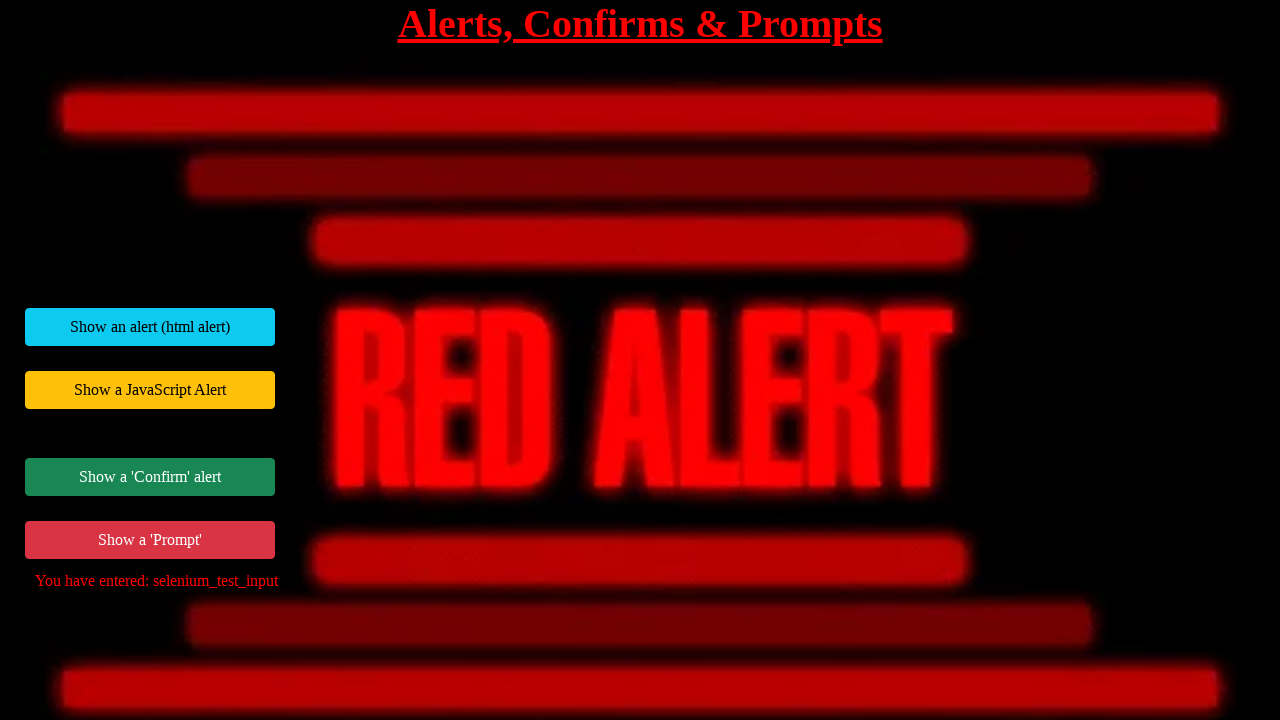

Prompt response message appeared and was verified
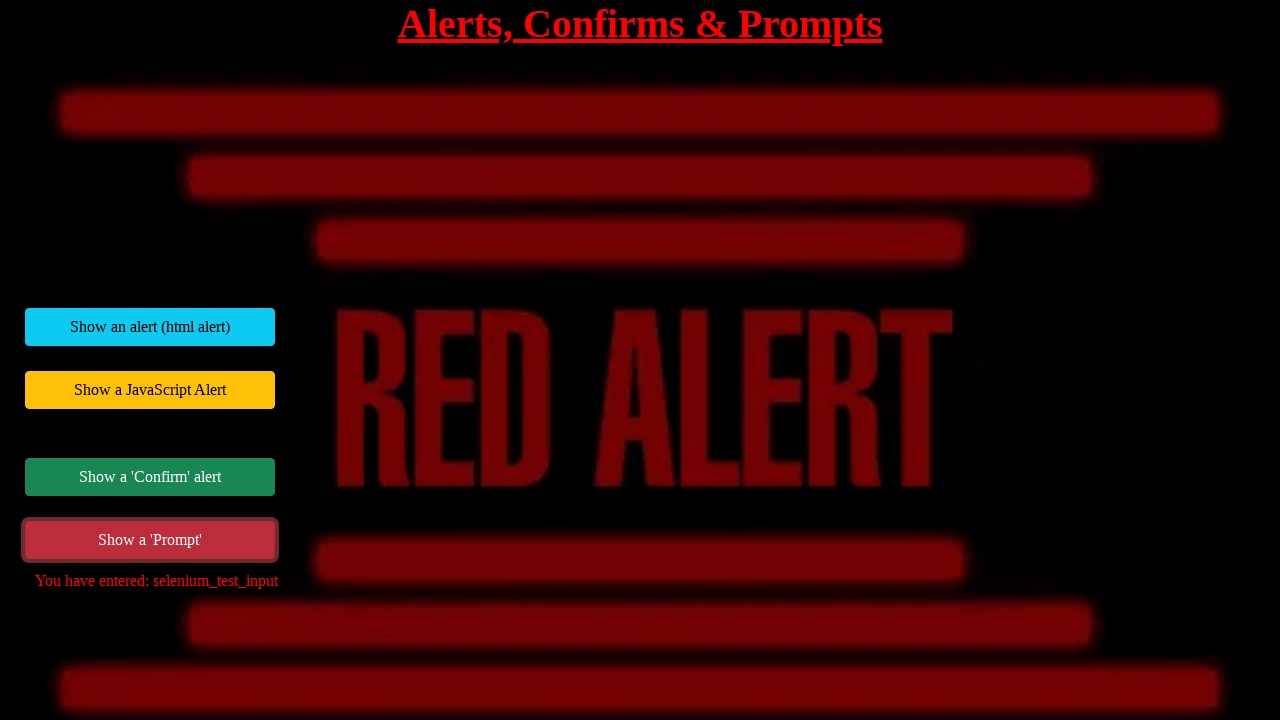

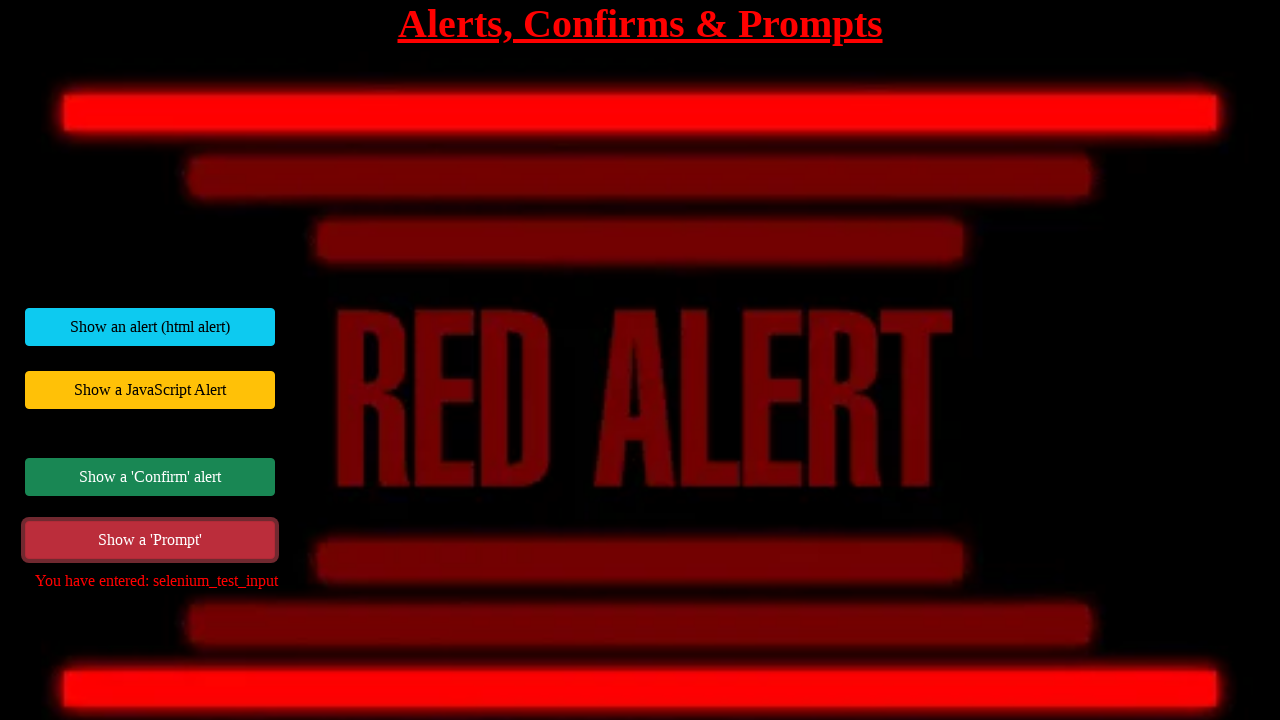